Tests filling out a practice registration form on demoqa.com by entering first name, last name, email, subject, and current address fields.

Starting URL: https://demoqa.com/automation-practice-form

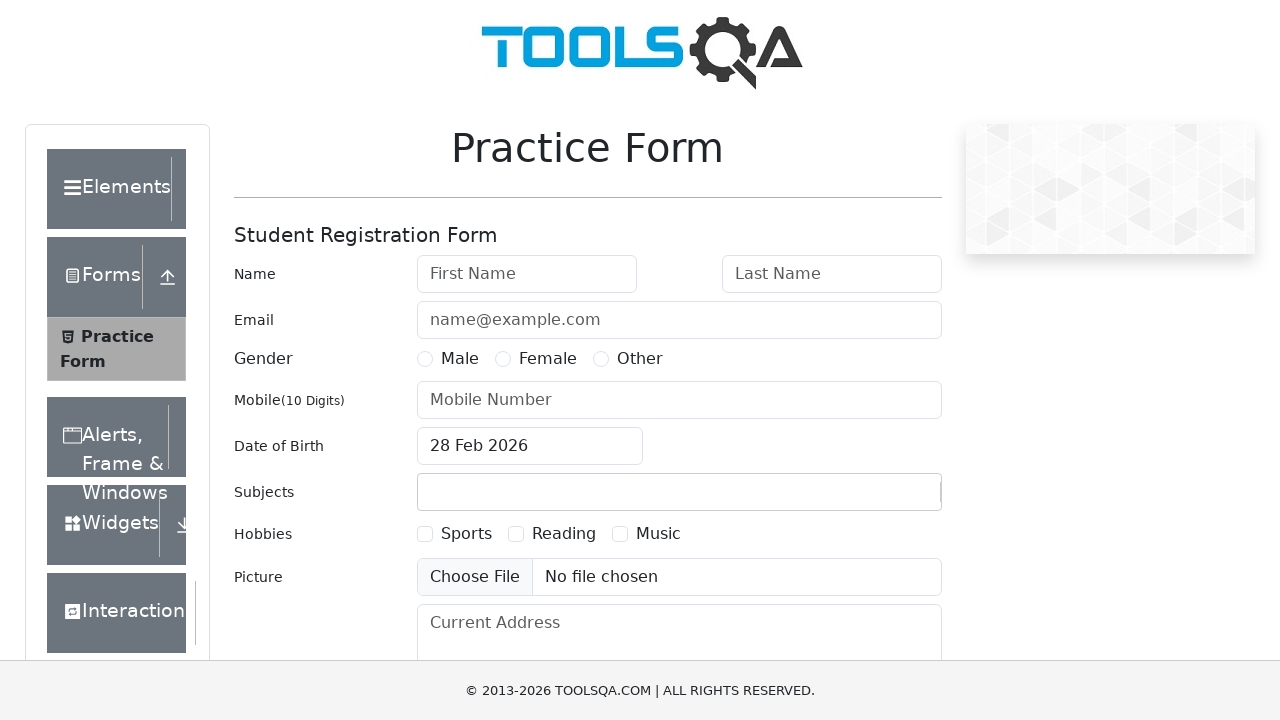

Filled first name field with 'Wiolet' on #firstName
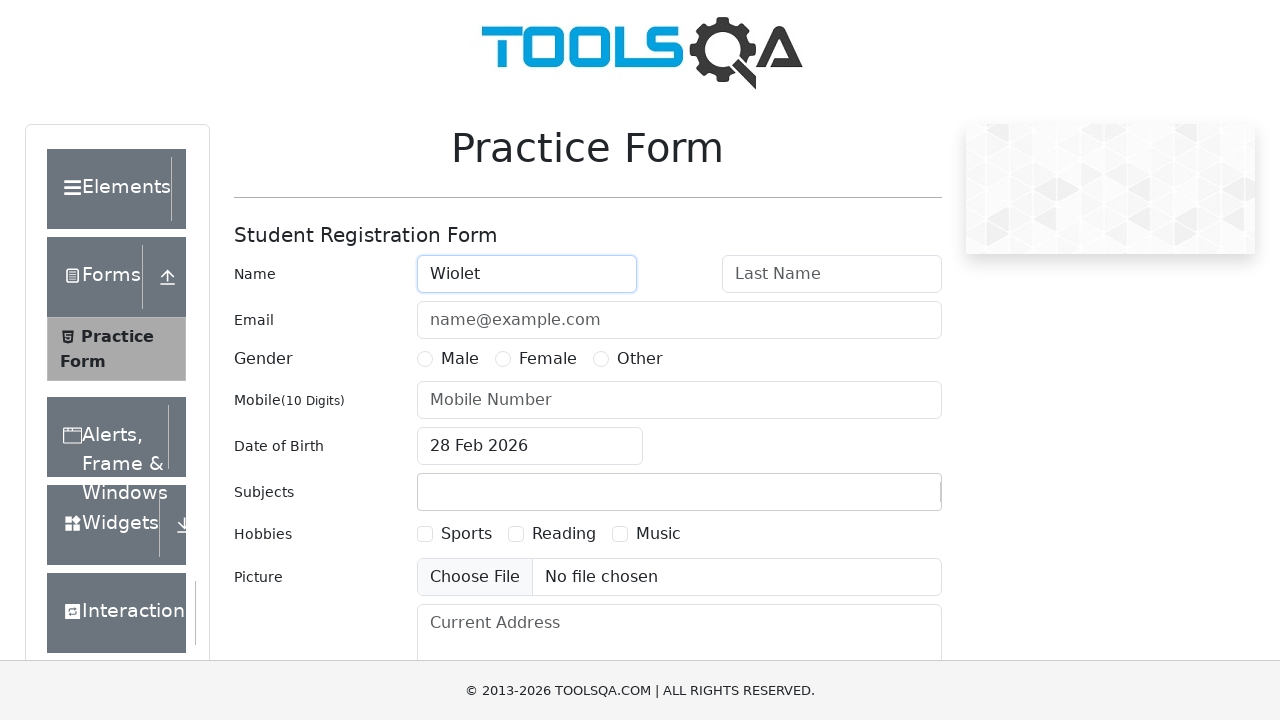

Filled last name field with 'Malik' on #lastName
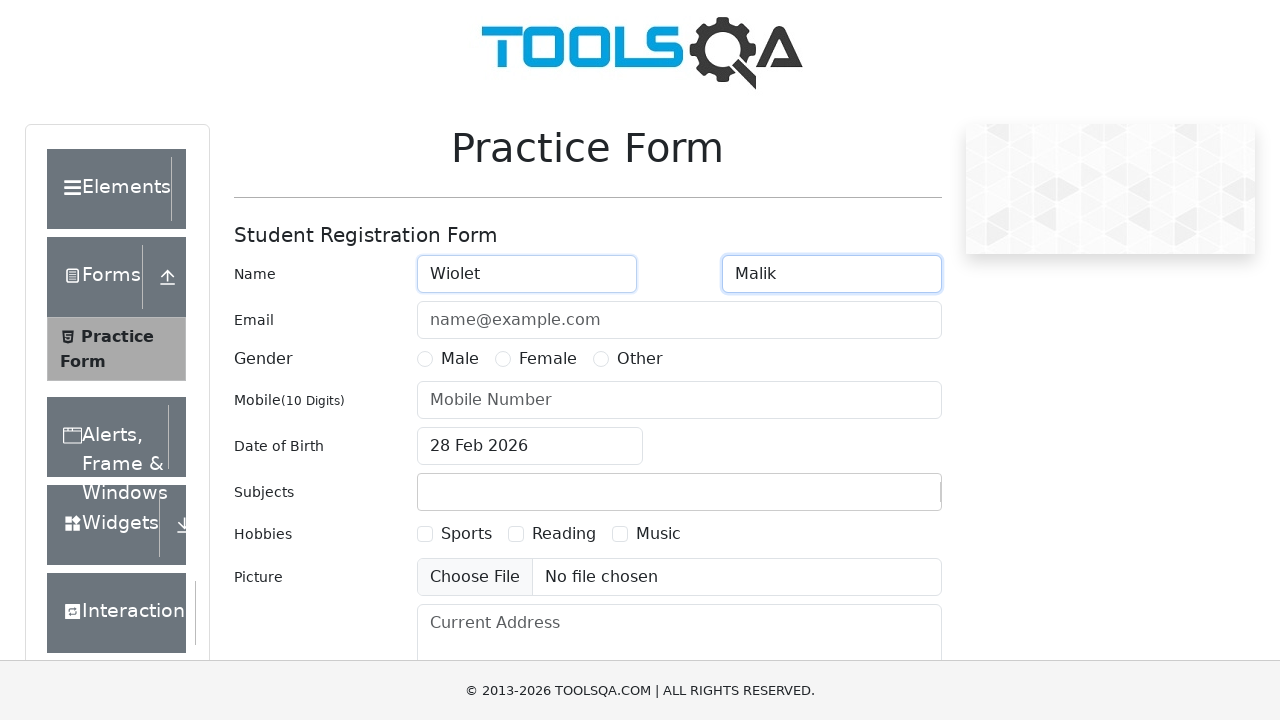

Filled email field with 'abc@gmail.com' on #userEmail
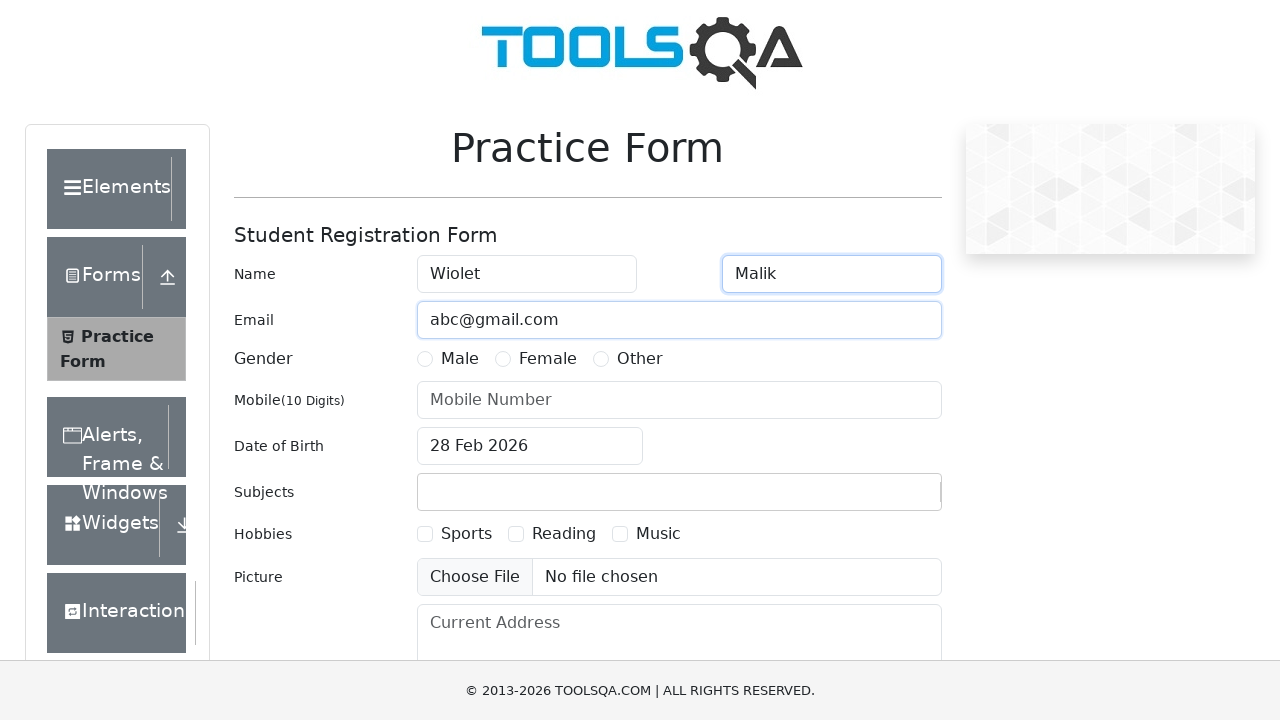

Clicked on subjects field at (679, 492) on .subjects-auto-complete__value-container
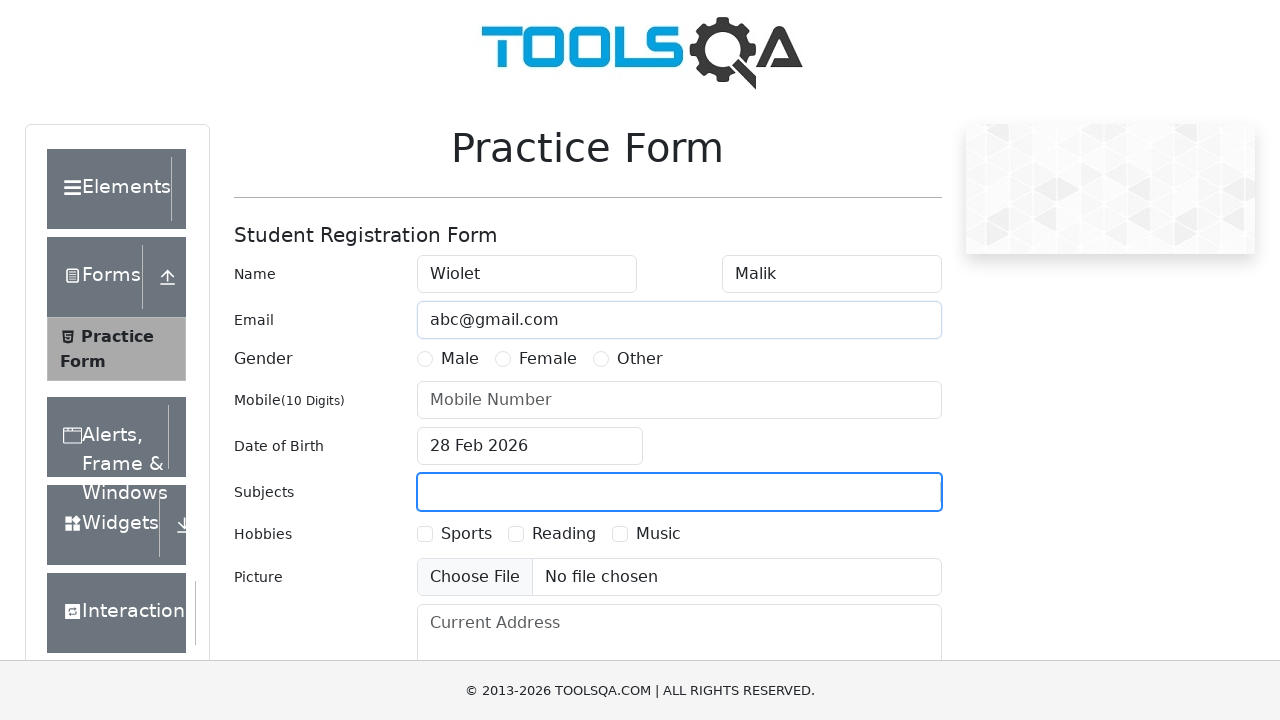

Typed 'Learning automation' in subjects field on #subjectsInput
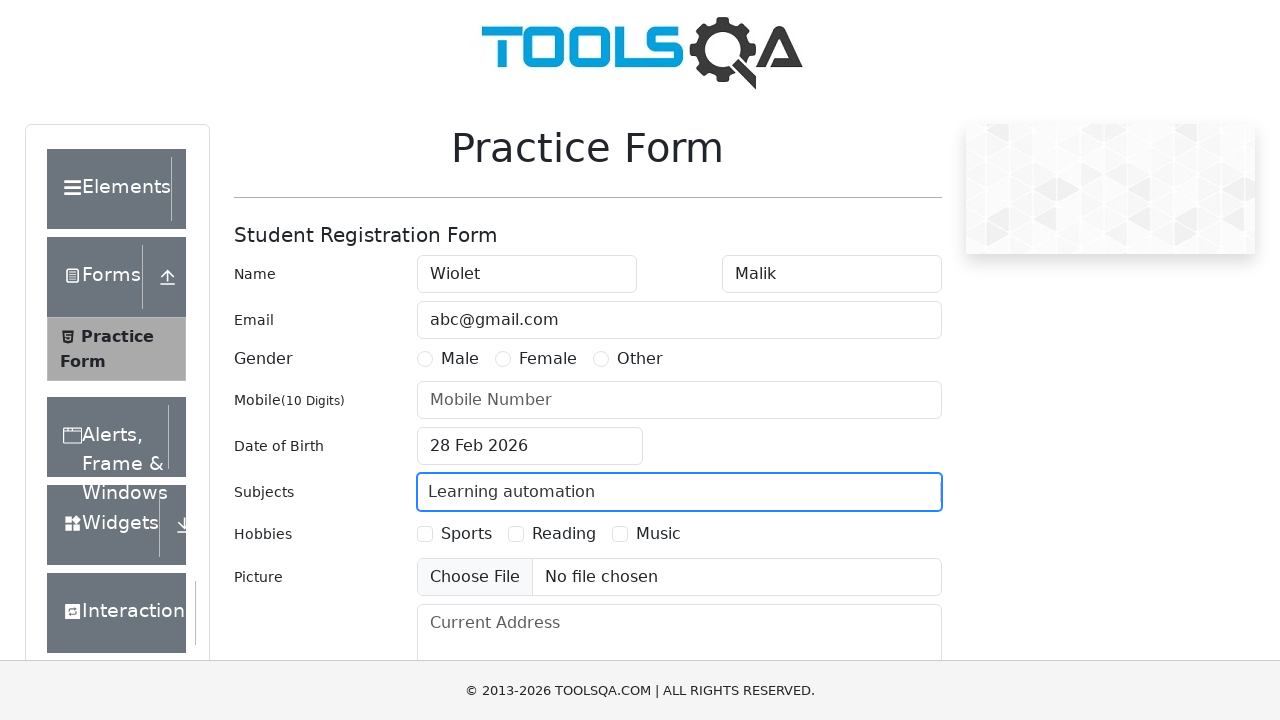

Filled current address field with 'Canada' on #currentAddress
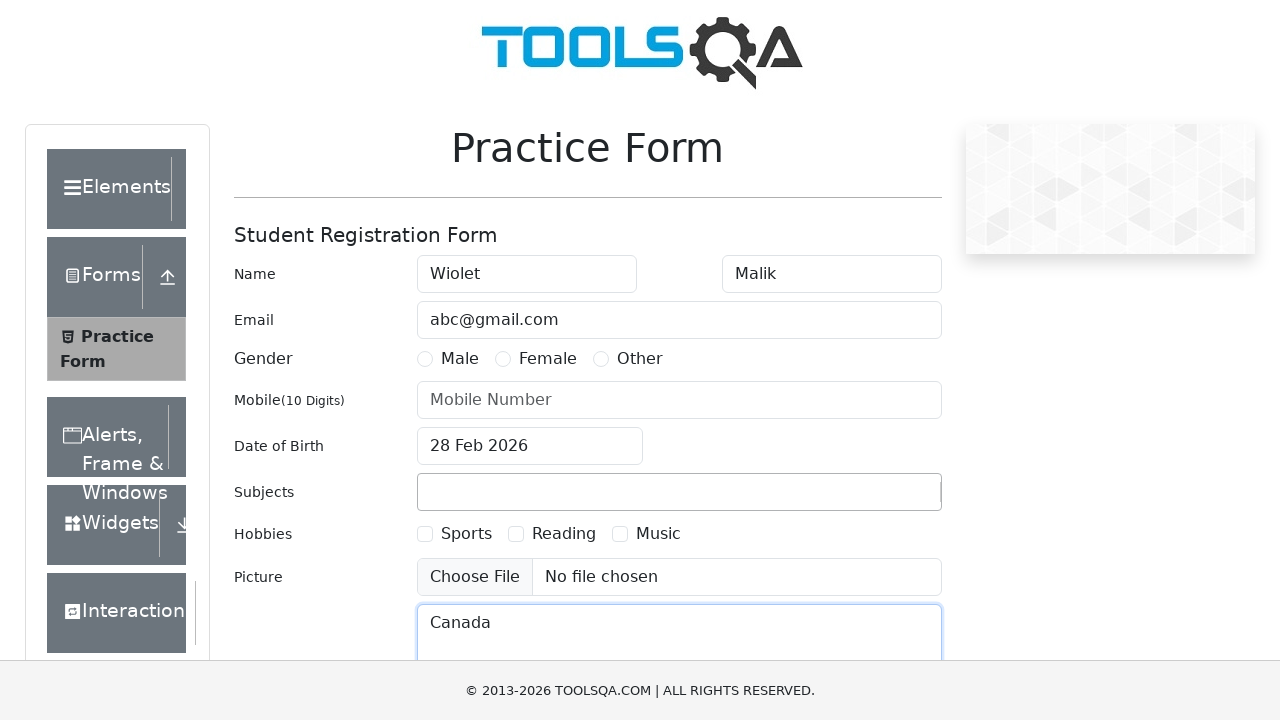

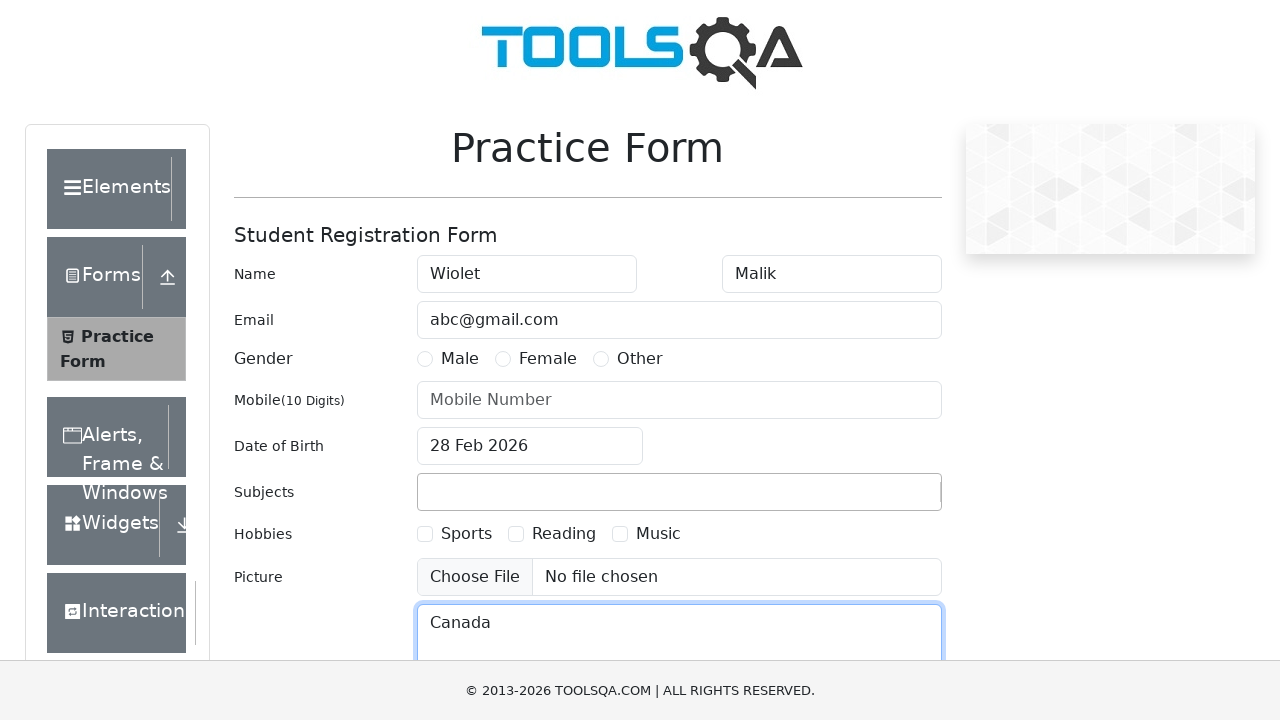